Tests that entering a number below 50 displays the error message "Number is too small"

Starting URL: https://kristinek.github.io/site/tasks/enter_a_number

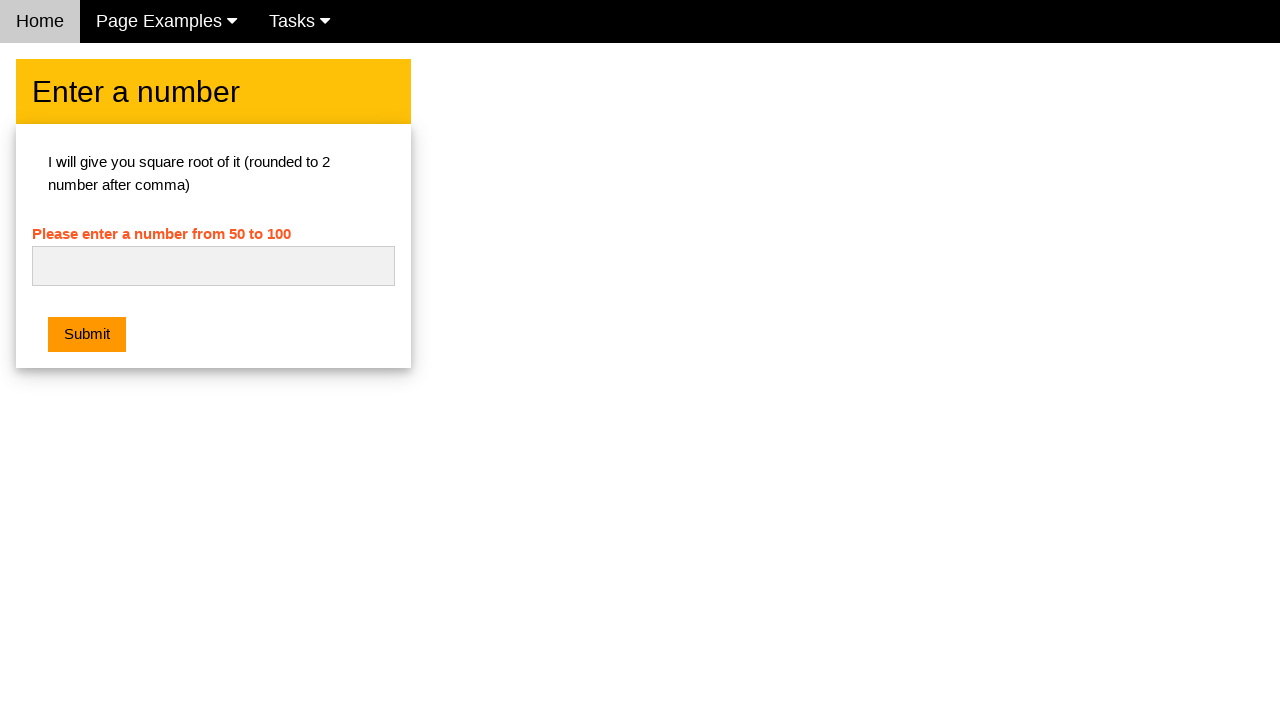

Filled number input field with '1' on #numb
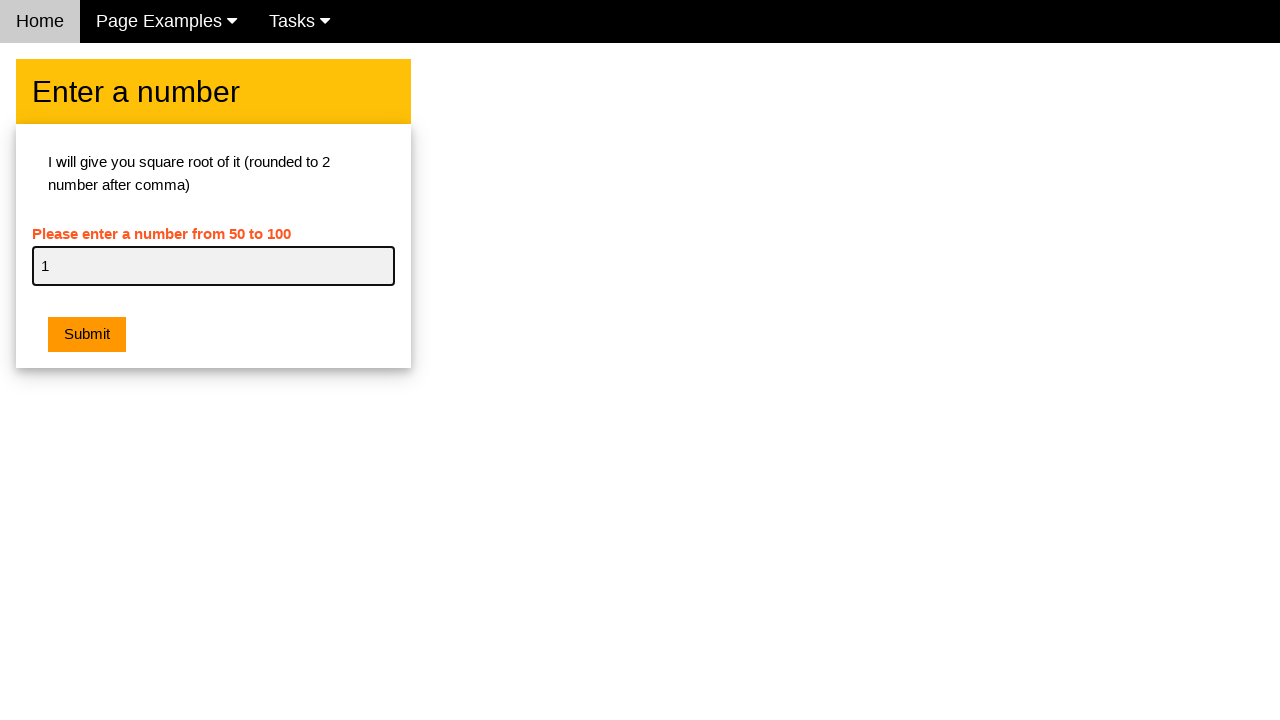

Clicked submit button at (87, 335) on button
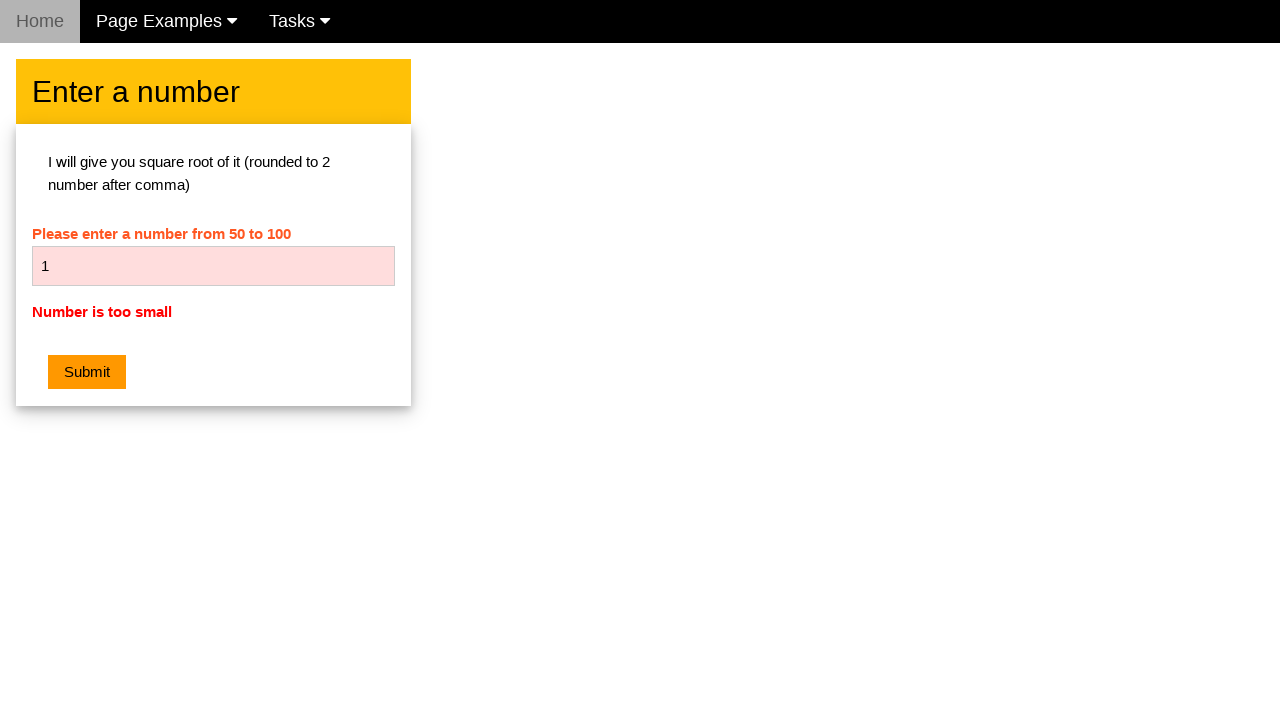

Retrieved error message text content
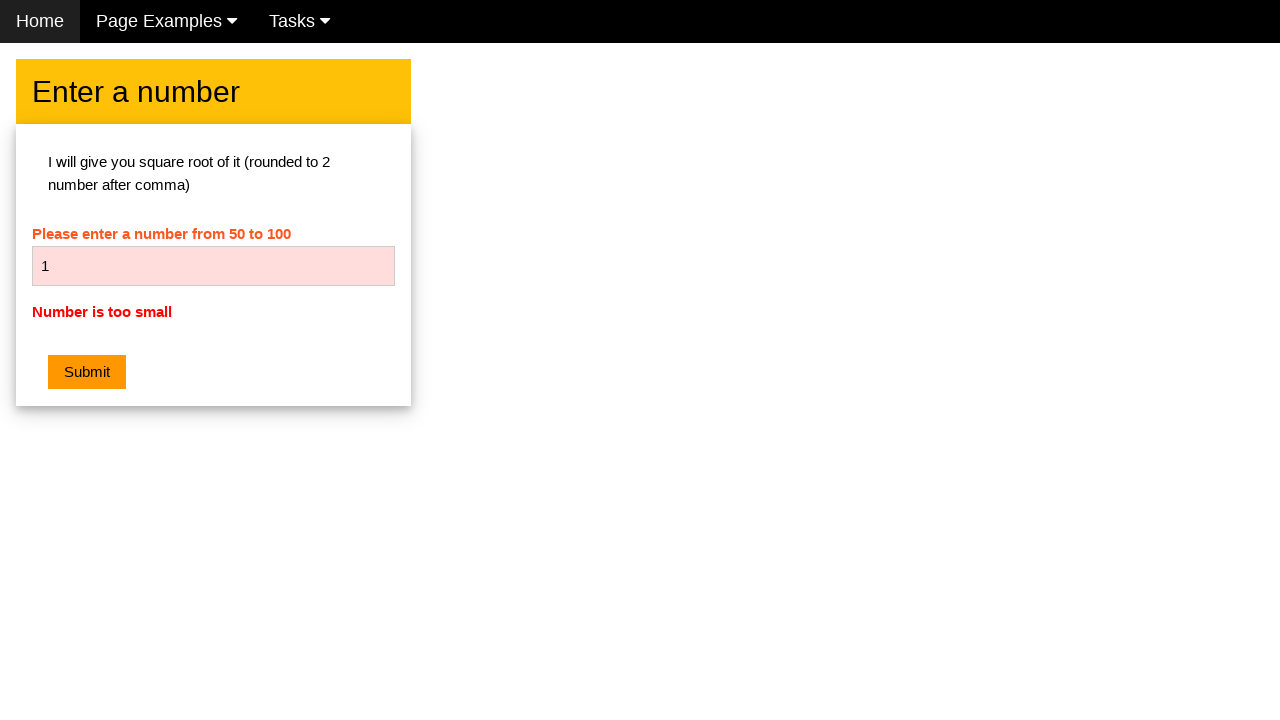

Verified error message displays 'Number is too small'
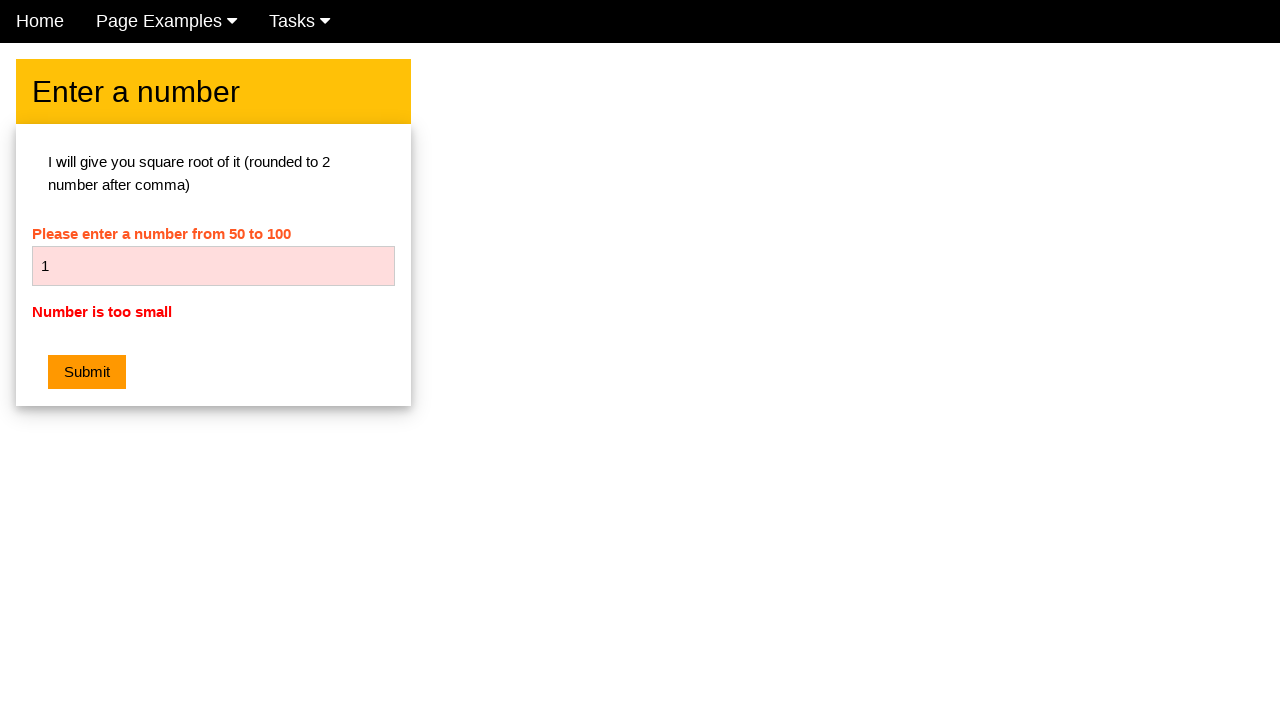

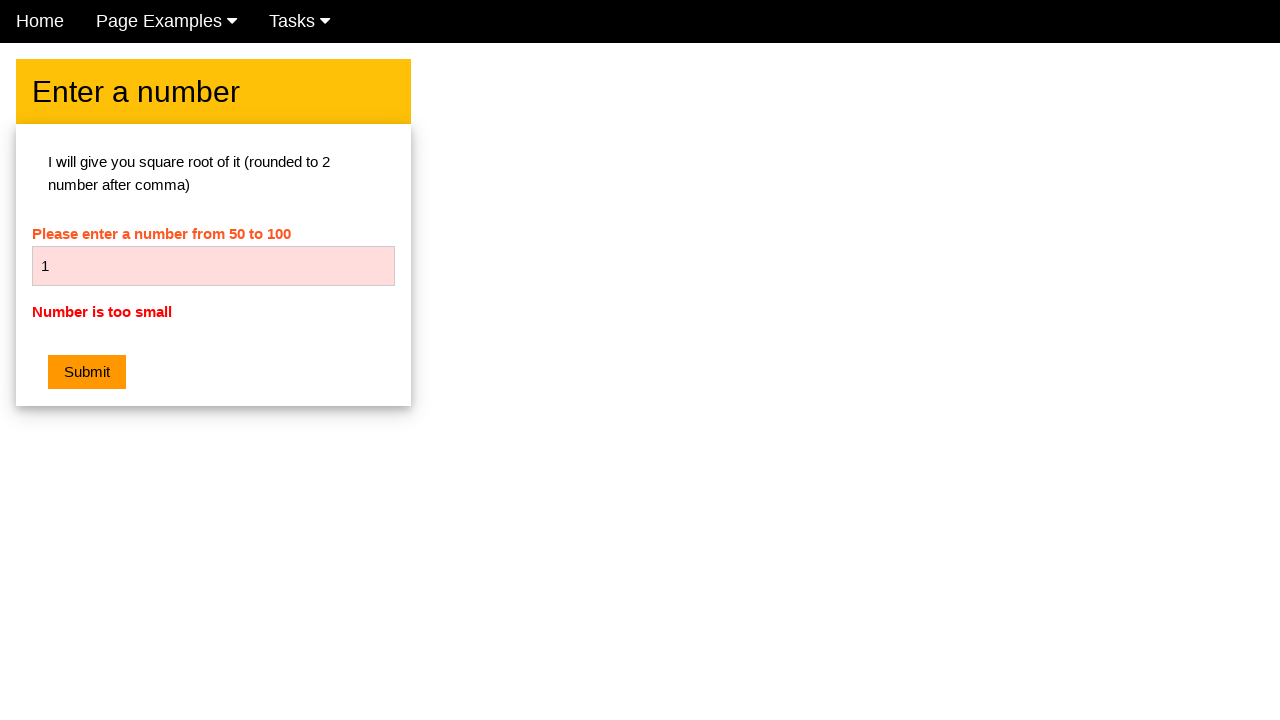